Tests handling of stale element exception by refreshing the page and re-finding an element before clicking it

Starting URL: https://www.w3schools.com/

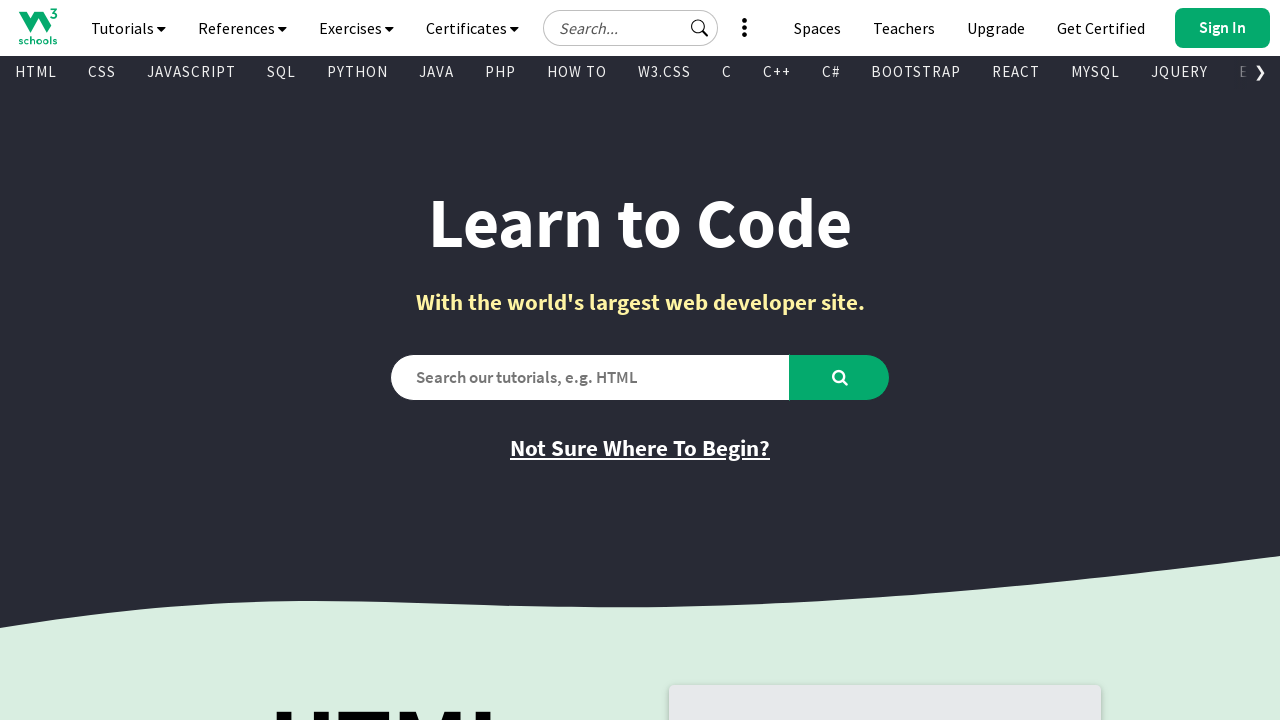

Located JavaScript Tutorial link element
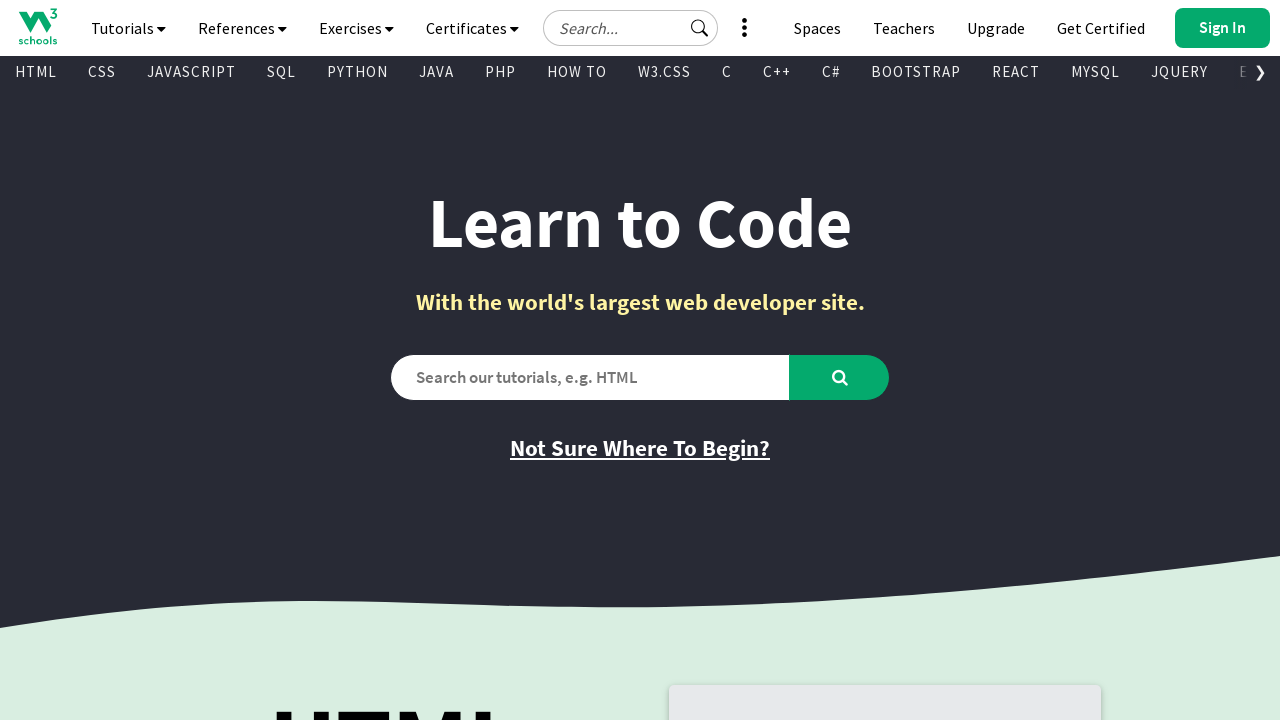

Checked if JavaScript Tutorial link is visible: True
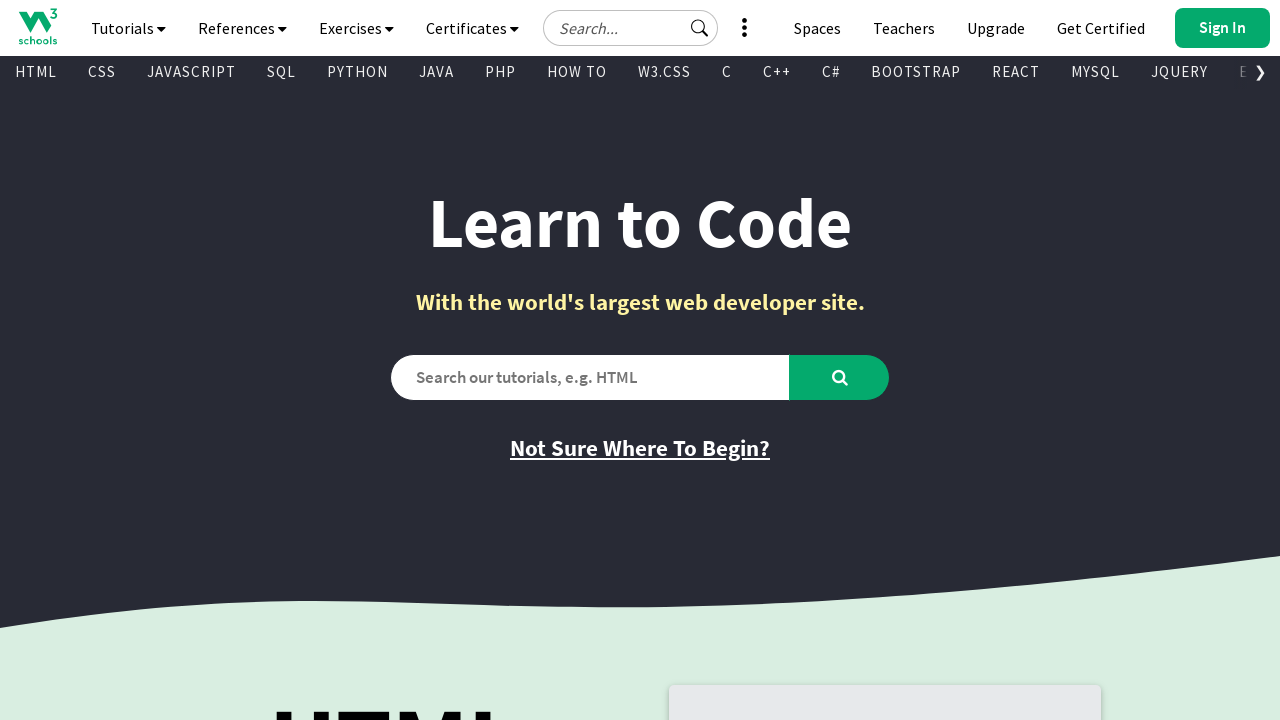

Refreshed the page to make element stale
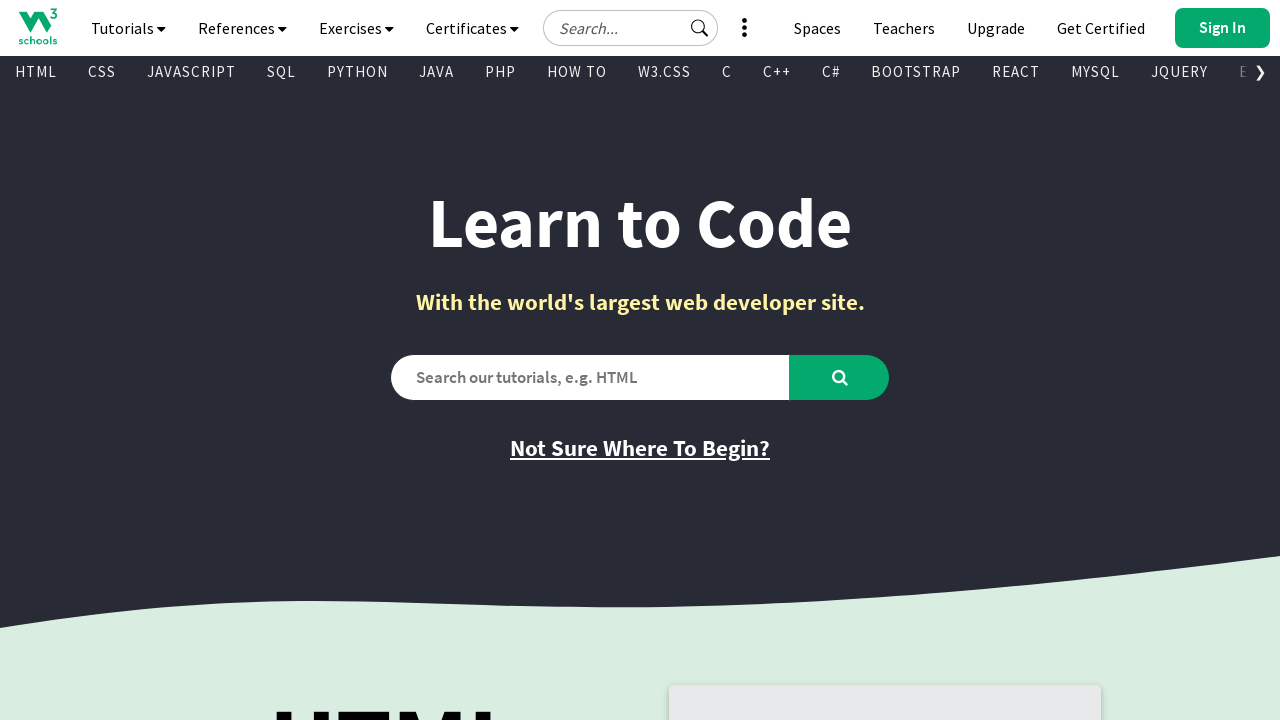

Clicked JavaScript Tutorial link after page refresh at (192, 72) on xpath=(//a[@title='JavaScript Tutorial' and text()='JAVASCRIPT'])
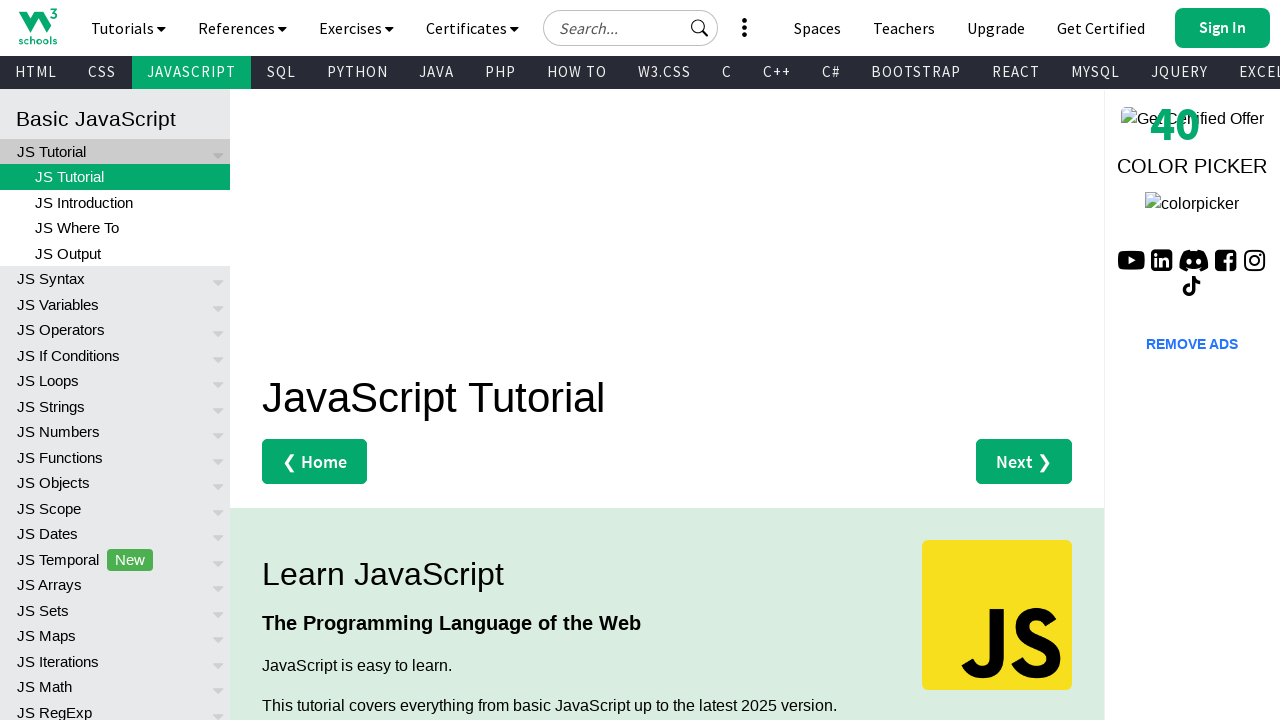

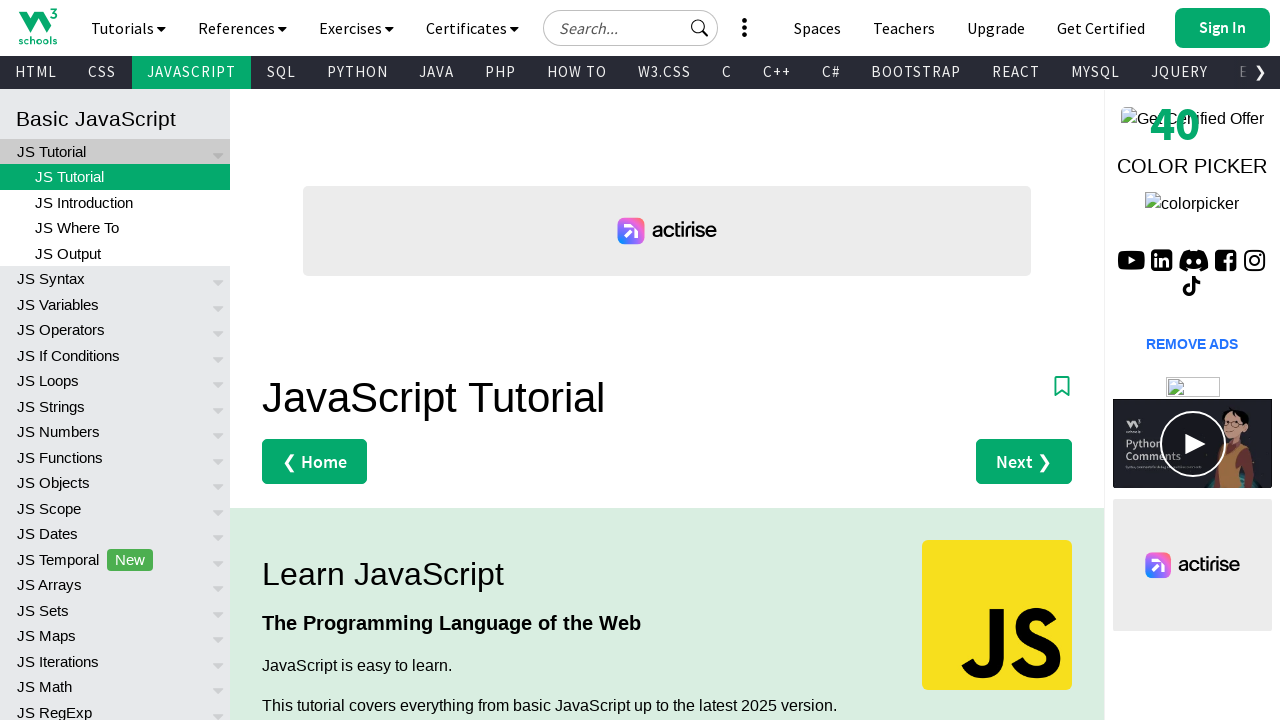